Tests CSS selector functionality by locating a first name input field using tag name, class, and attribute selectors, then entering a name

Starting URL: https://www.hyrtutorials.com/p/css-selectors-practice.html

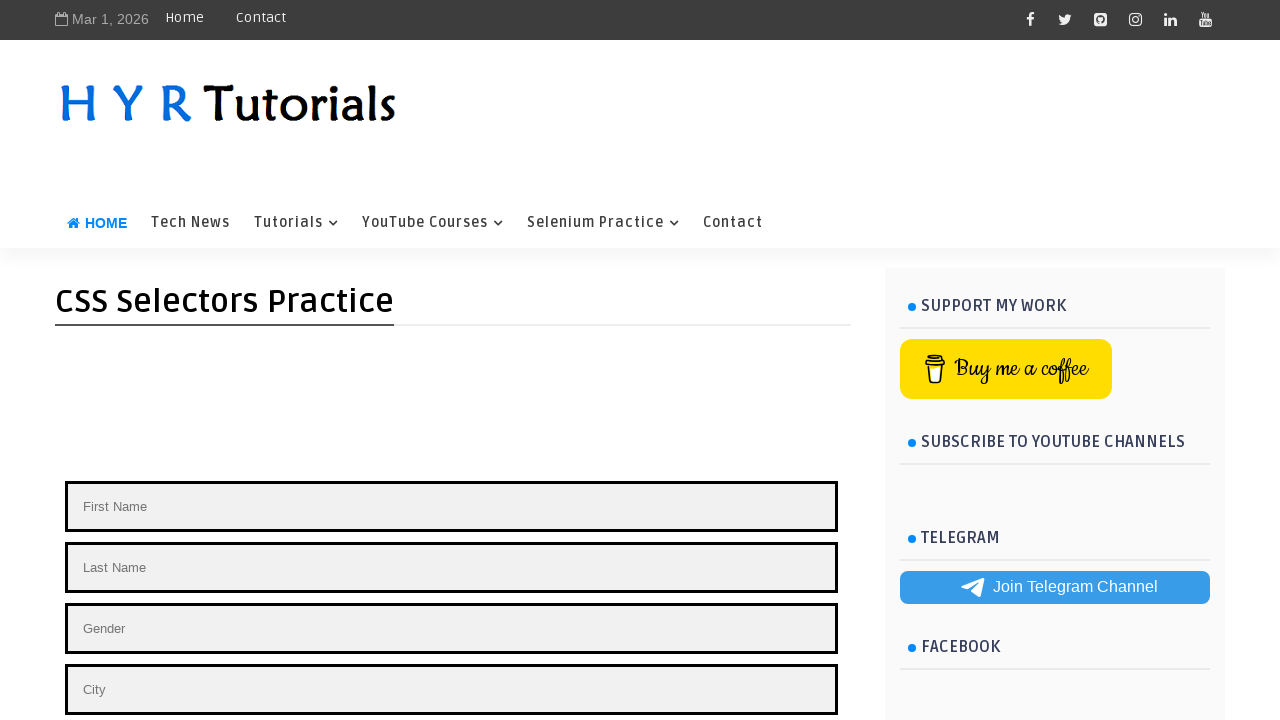

Filled first name input field with 'manoj' using CSS selector combining tag name, class, and attribute on input.name[placeholder='First Name']
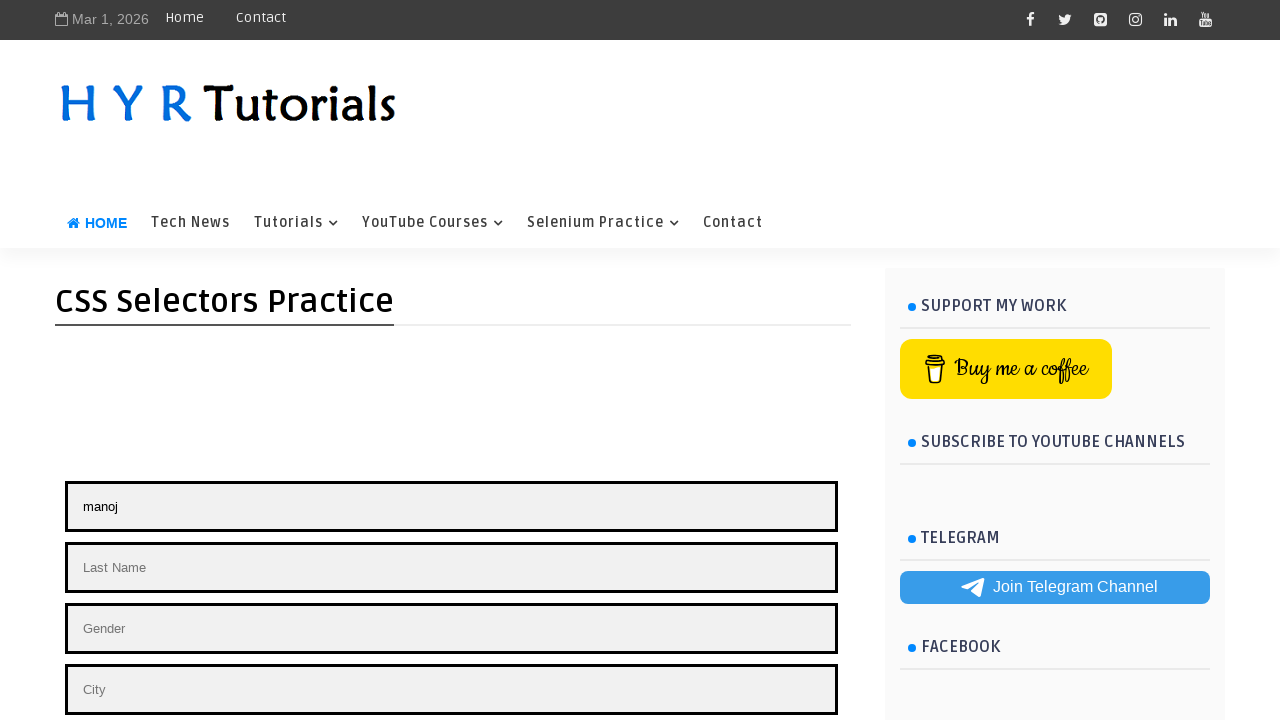

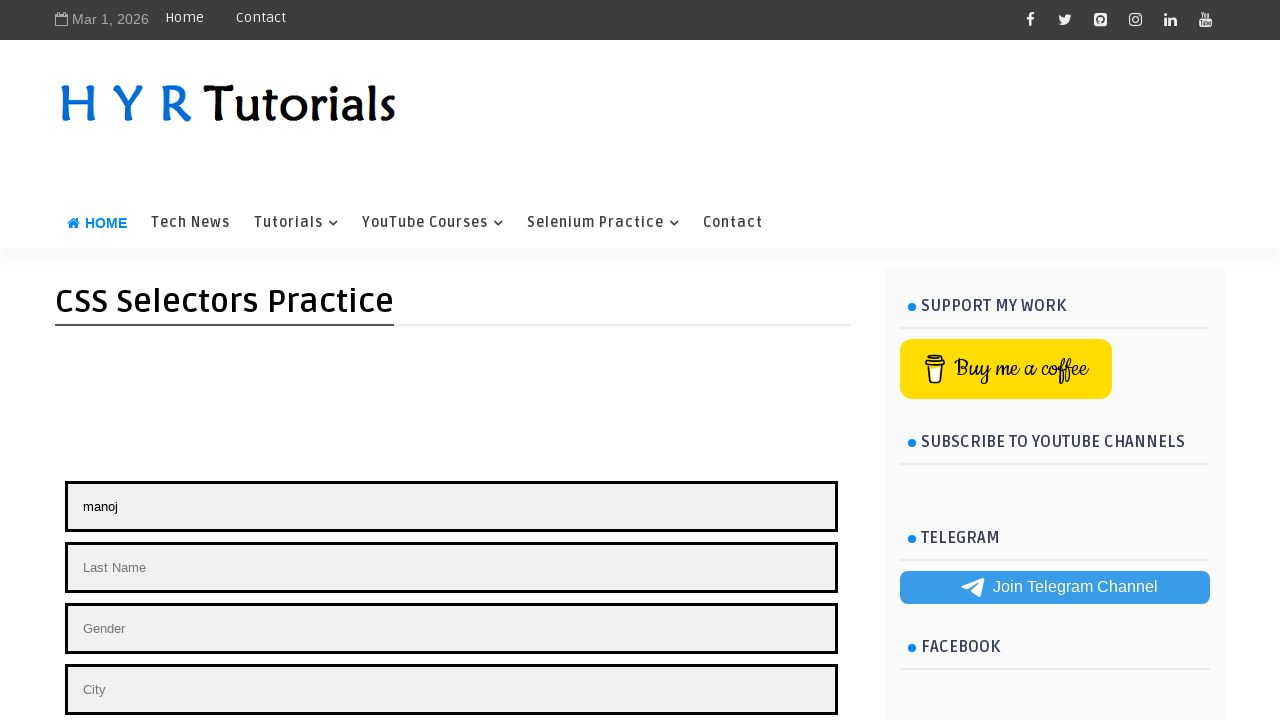